Tests JavaScript alert handling by clicking a button that triggers an alert, accepting the alert, and verifying the success message is displayed

Starting URL: https://practice.cydeo.com/javascript_alerts

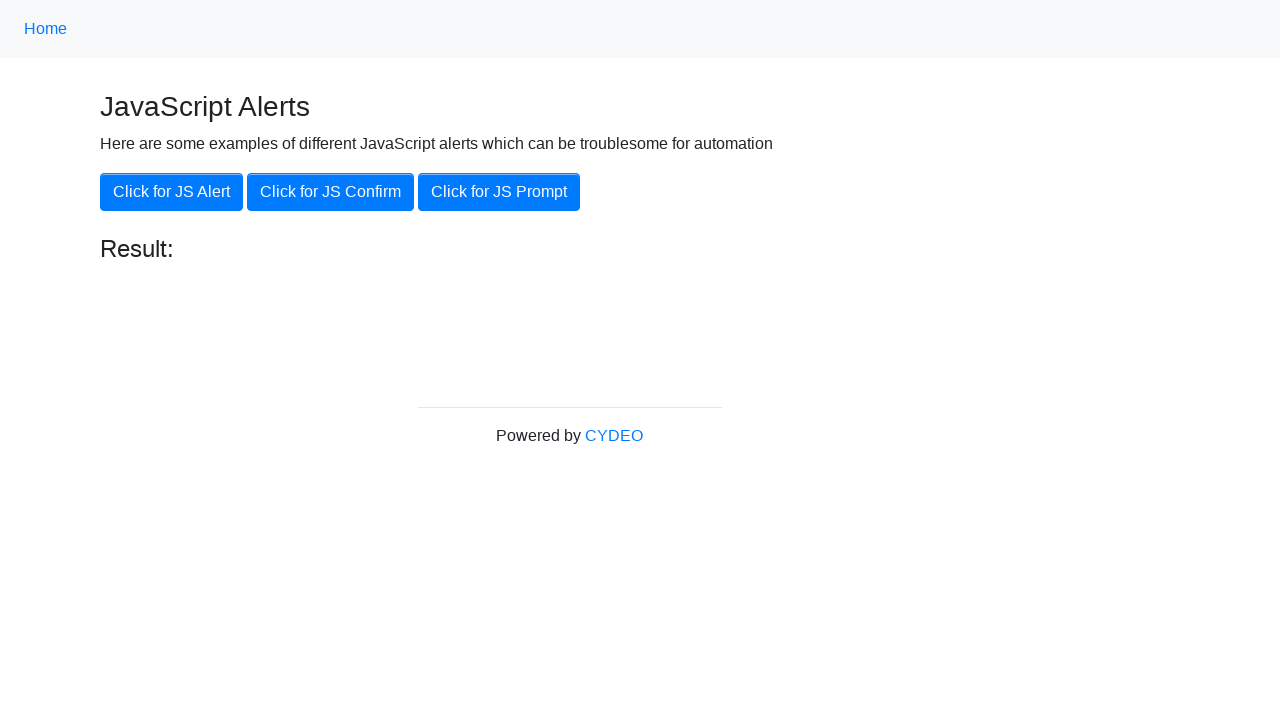

Clicked 'Click for JS Alert' button at (172, 192) on xpath=//button[.='Click for JS Alert']
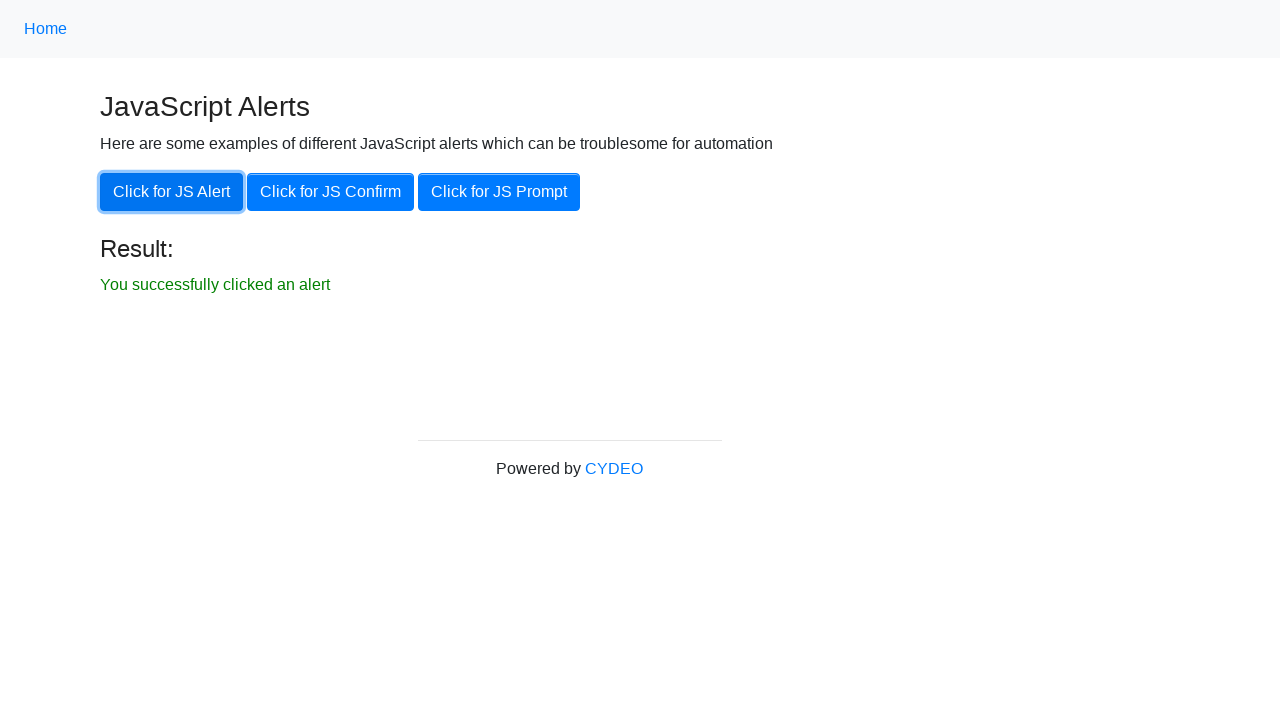

Set up dialog handler to accept alert
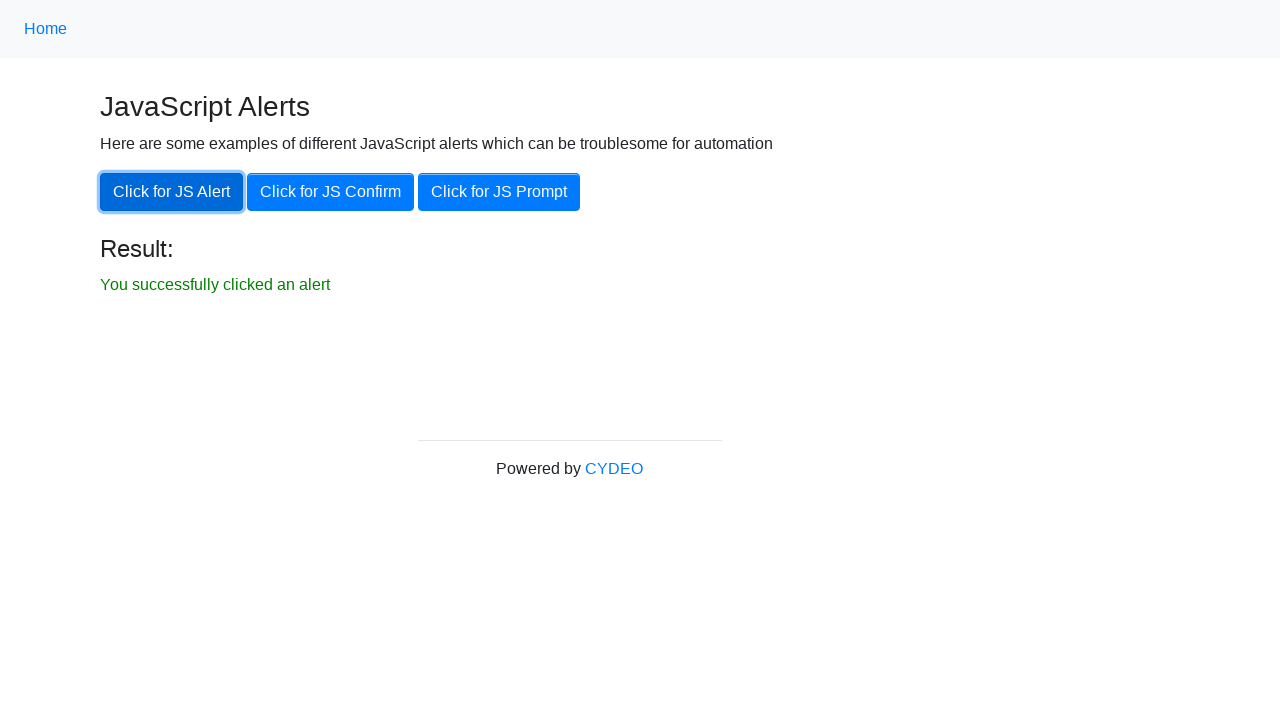

Result message element became visible
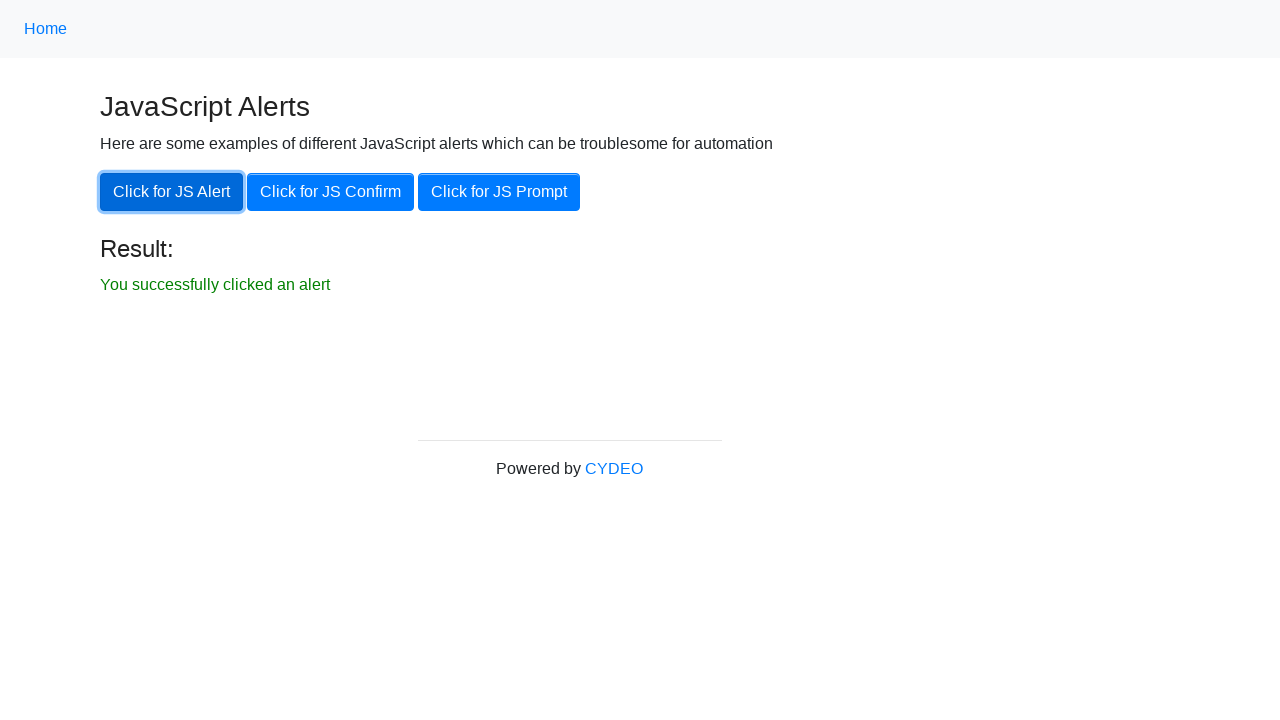

Verified result text matches expected message 'You successfully clicked an alert'
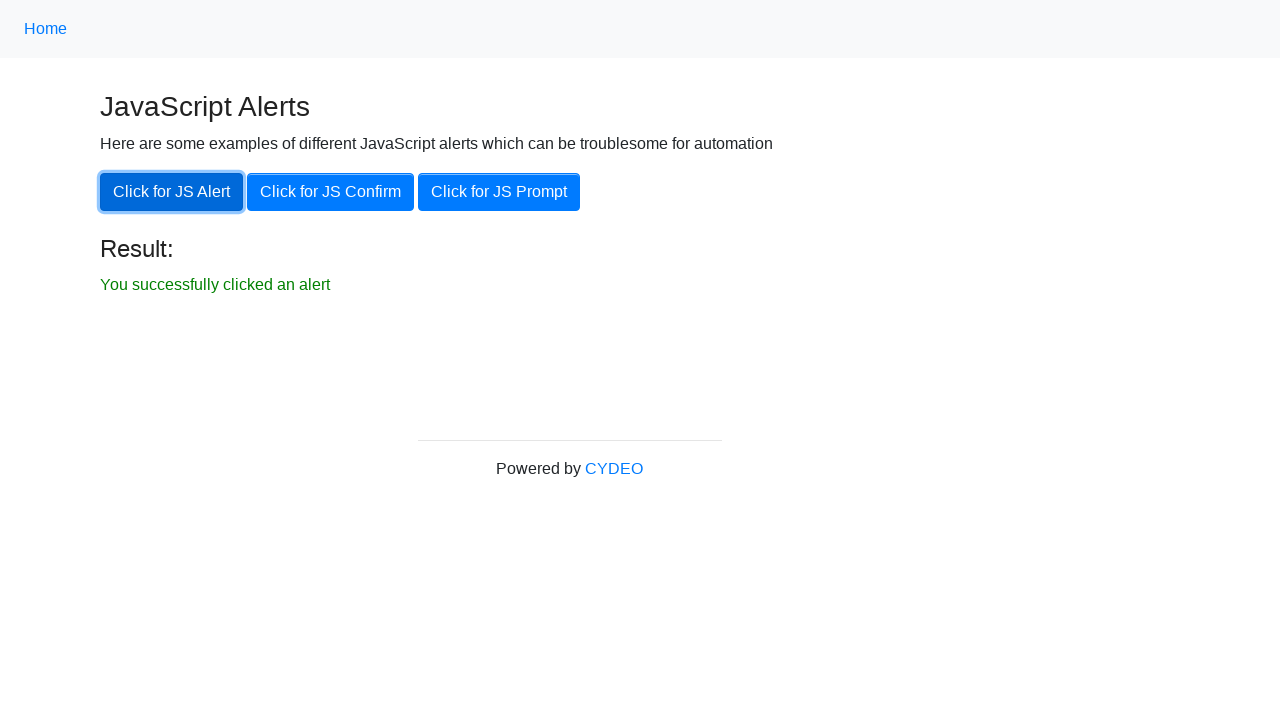

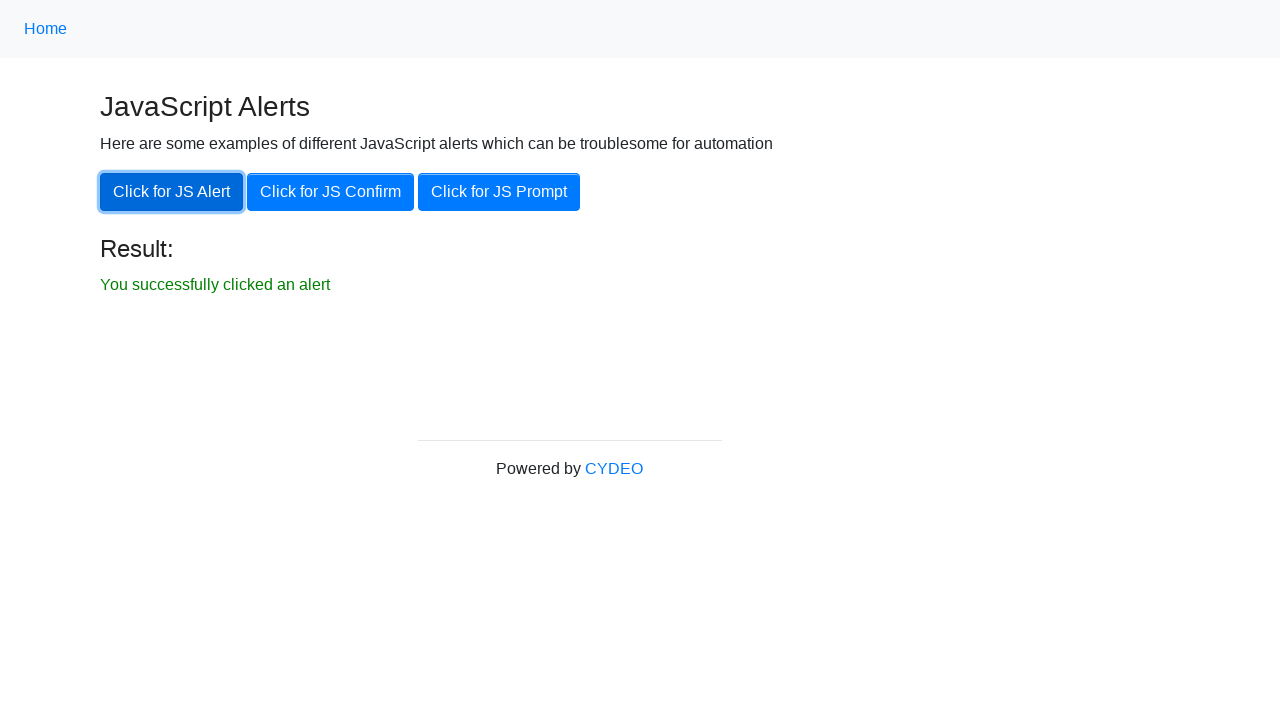